Tests right-click (context click) functionality on a button element and verifies that a message appears after the right-click action.

Starting URL: https://demoqa.com/buttons

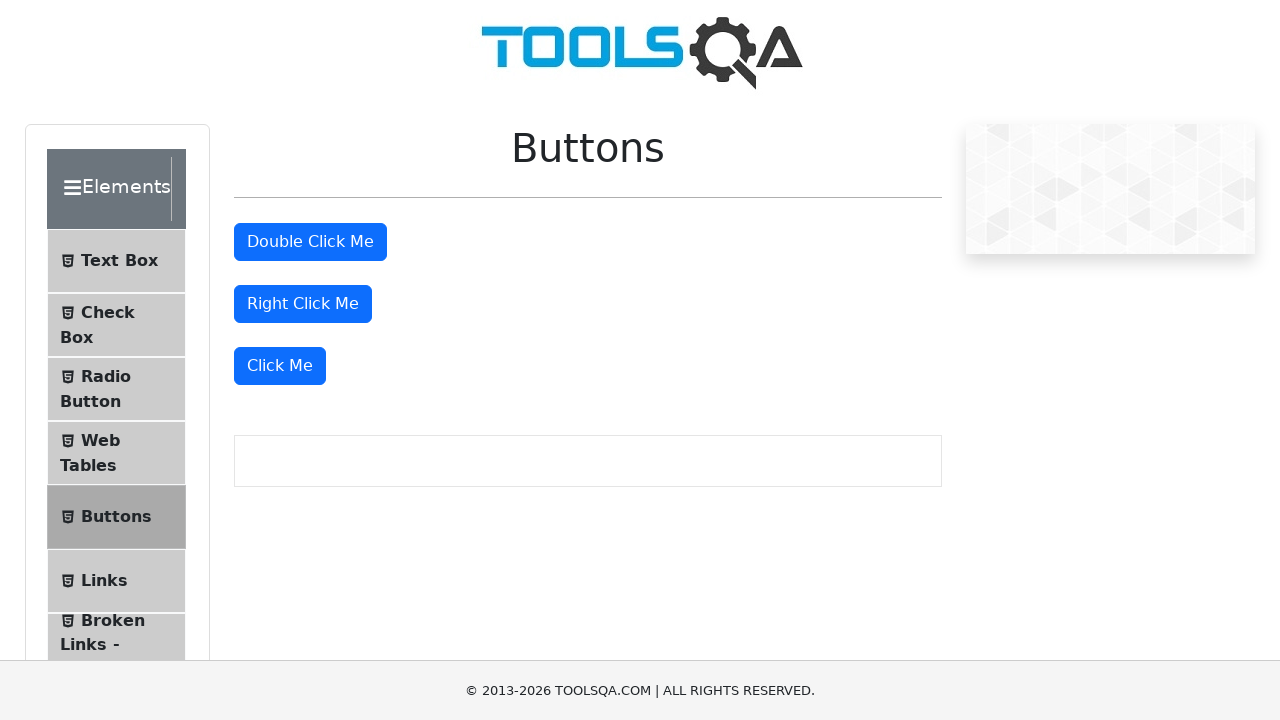

Right-clicked on 'Right Click Me' button at (303, 304) on #rightClickBtn
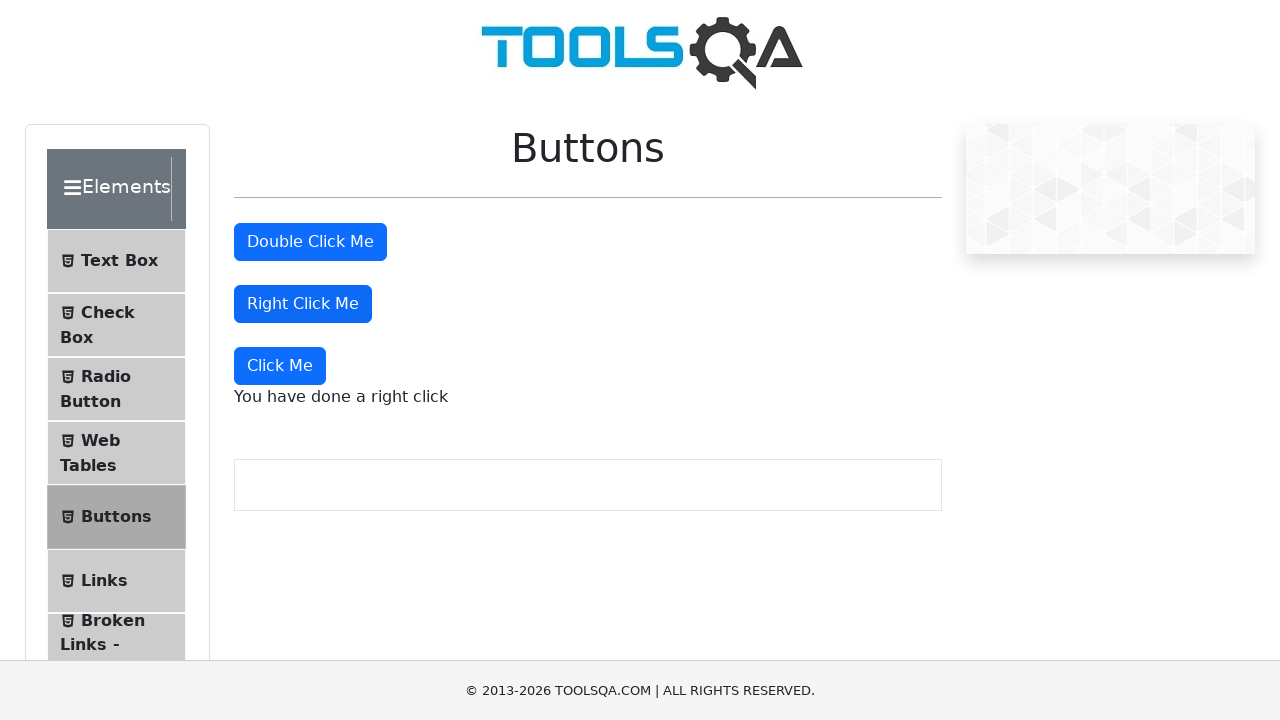

Context menu message element appeared after right-click
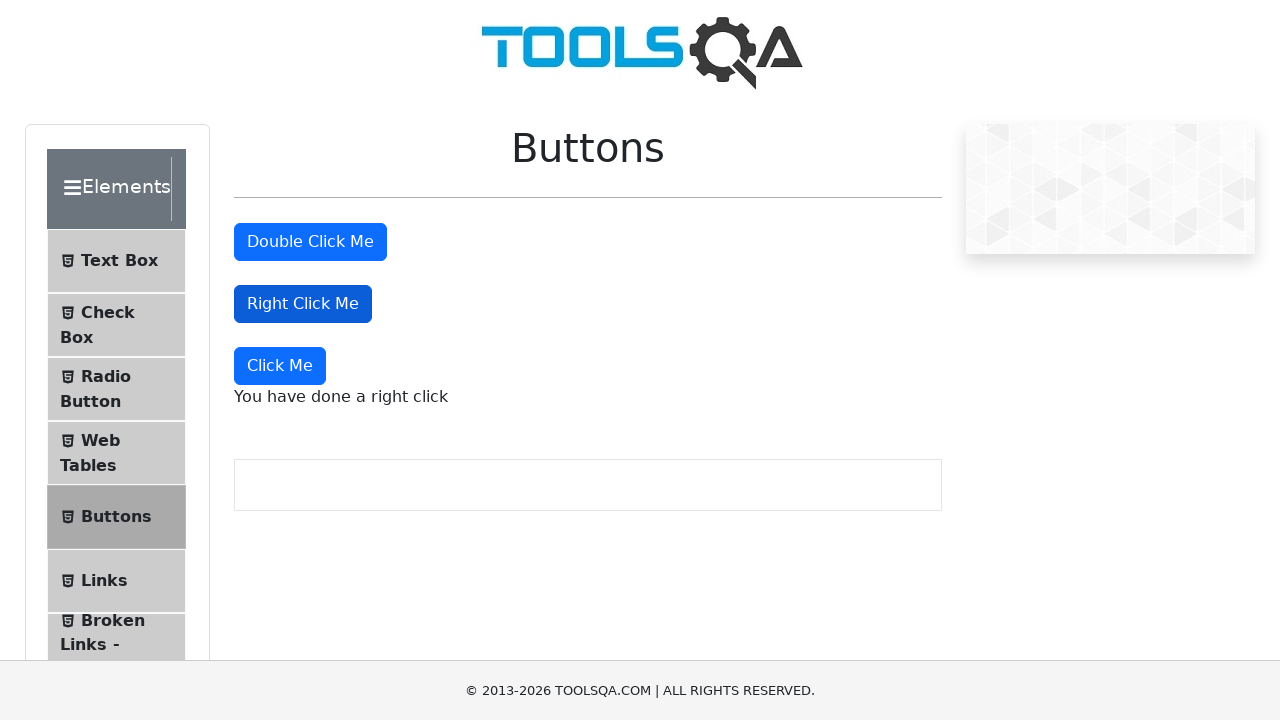

Retrieved message text: 'You have done a right click'
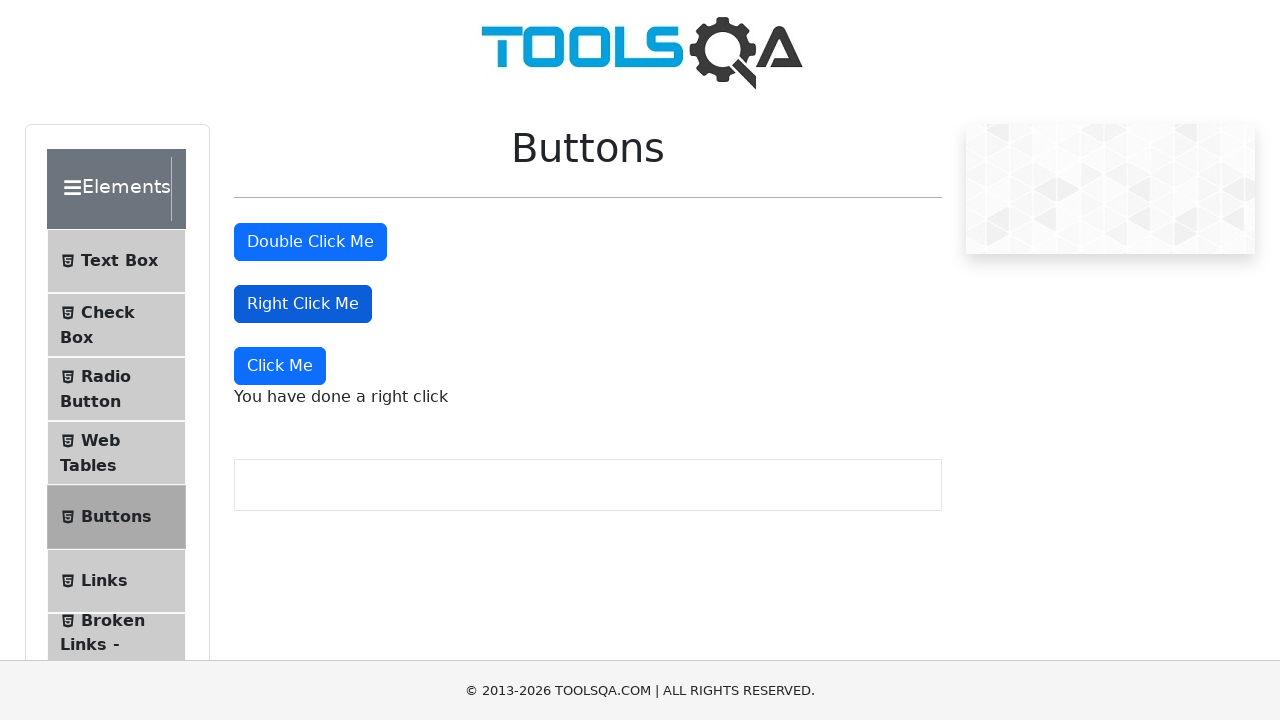

Printed message to console
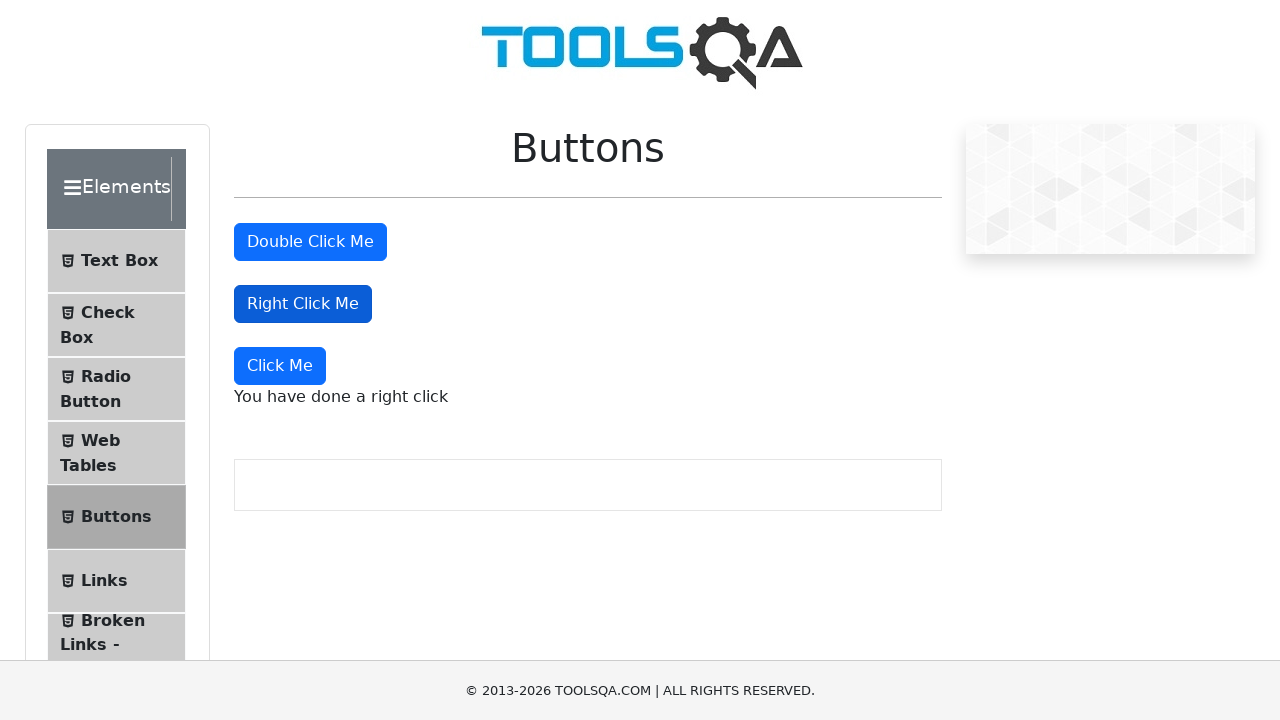

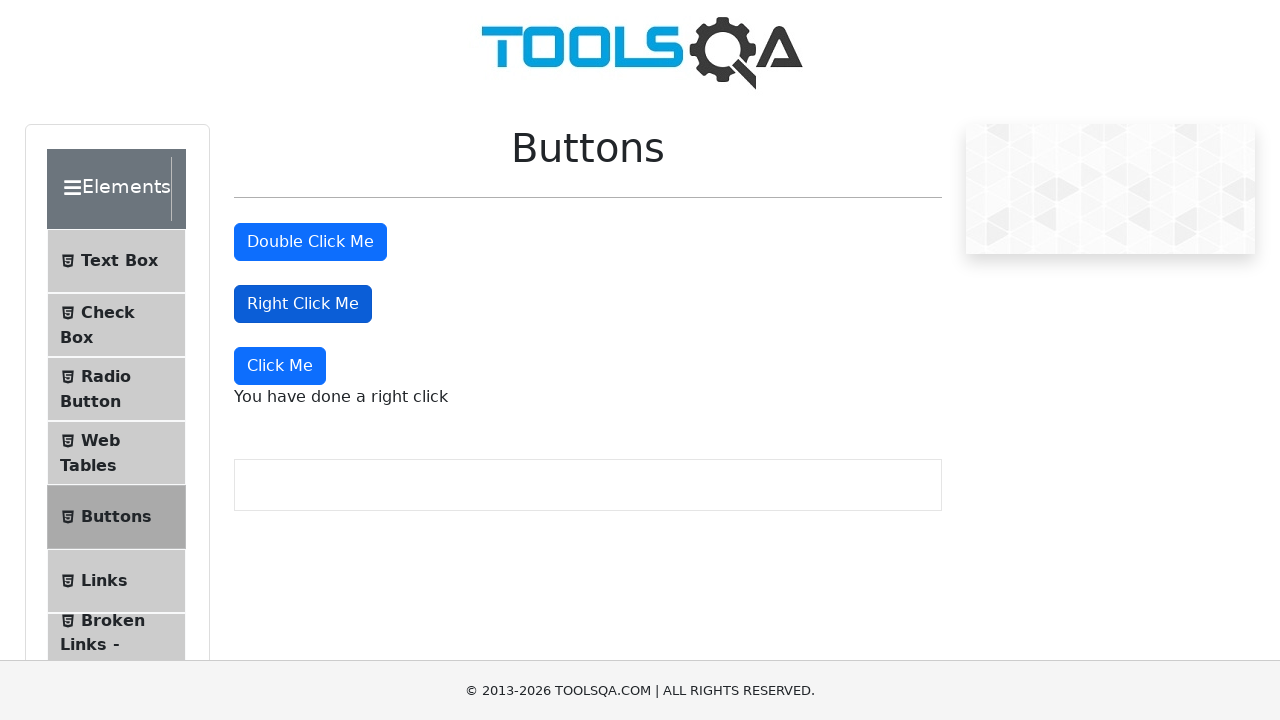